Tests mobile responsive navigation by emulating a mobile device viewport, clicking the navbar hamburger menu toggle, and navigating to the Library page.

Starting URL: https://rahulshettyacademy.com/angularAppdemo

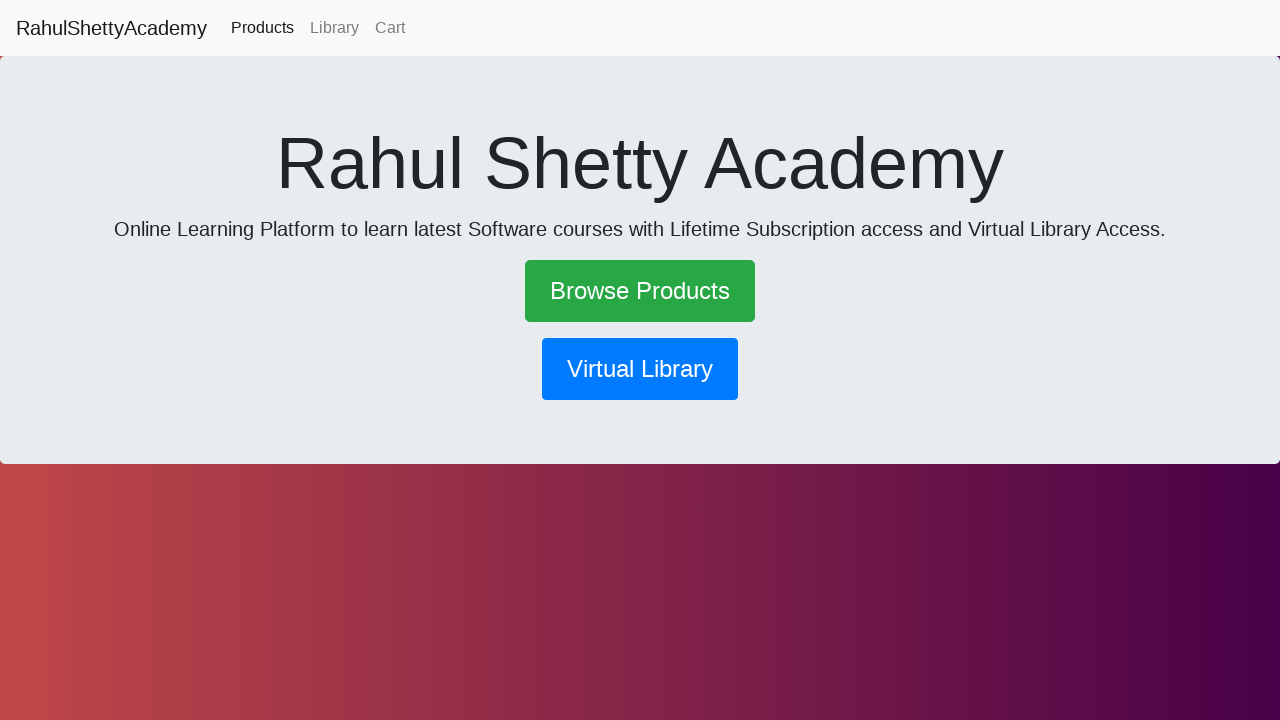

Set mobile viewport to 600x1000 pixels
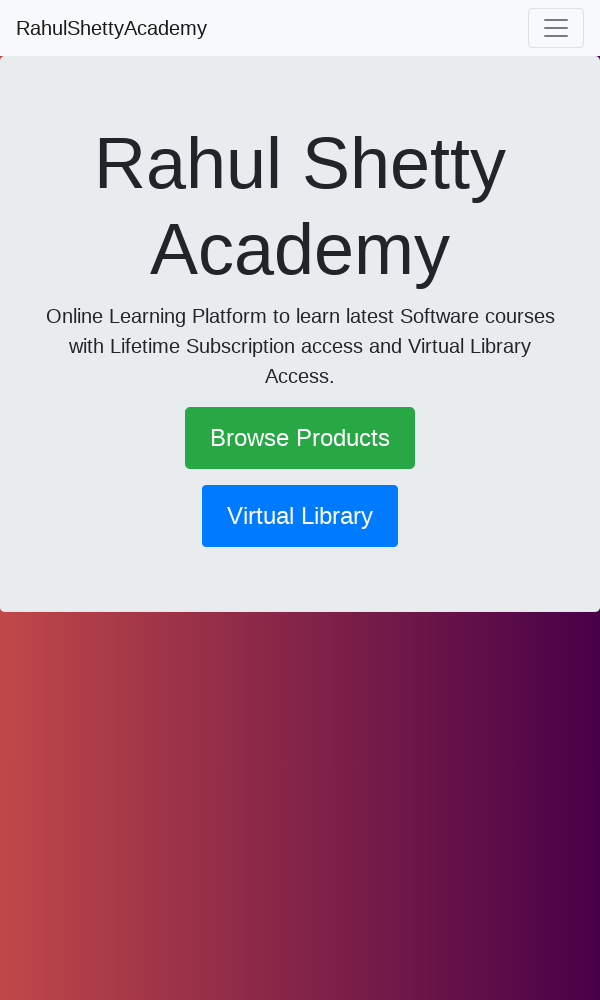

Clicked navbar hamburger menu toggle at (556, 28) on .navbar-toggler-icon
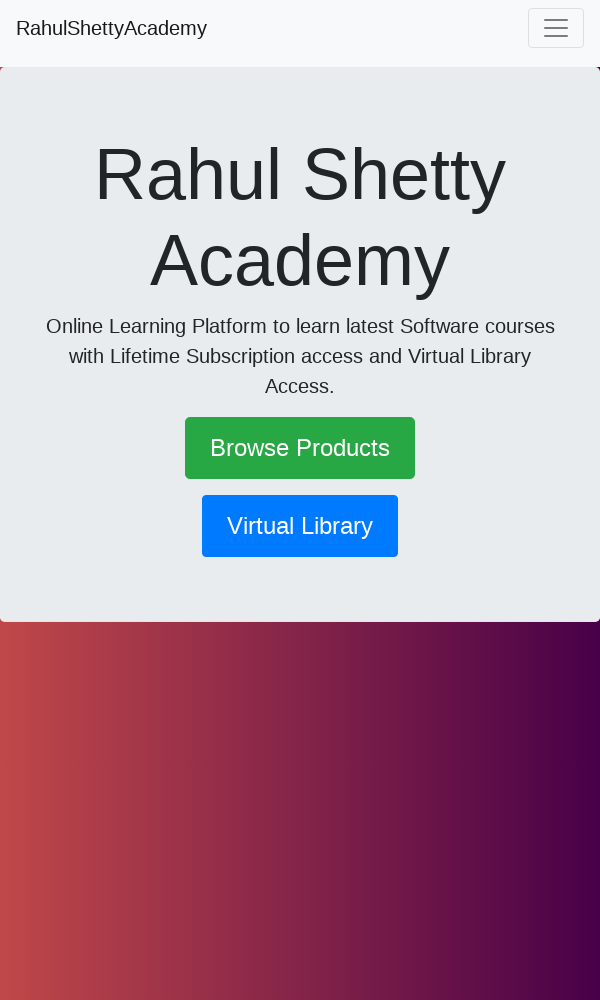

Waited 1000ms for menu animation to complete
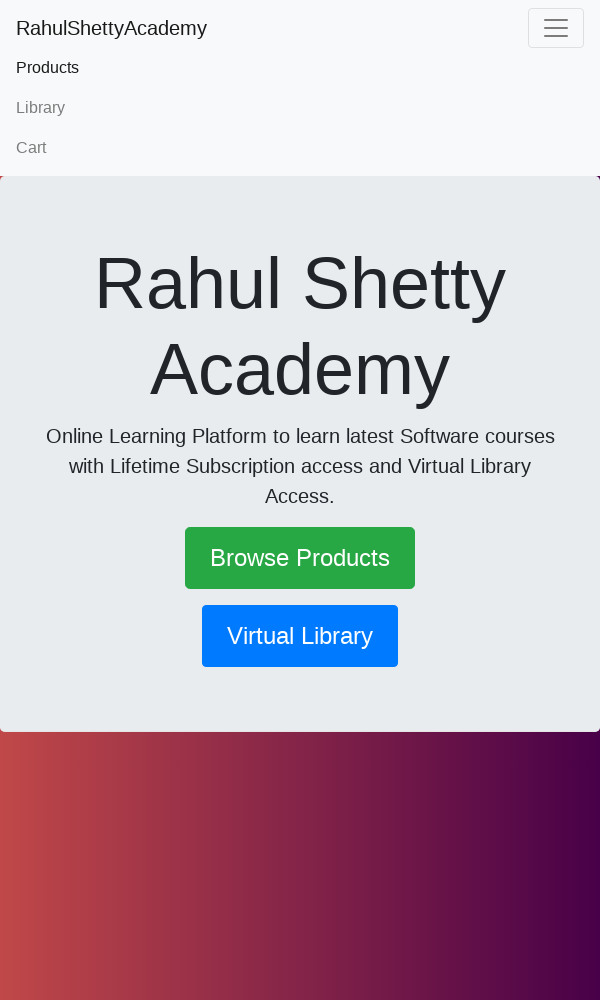

Clicked on Library link to navigate to Library page at (300, 108) on text=Library
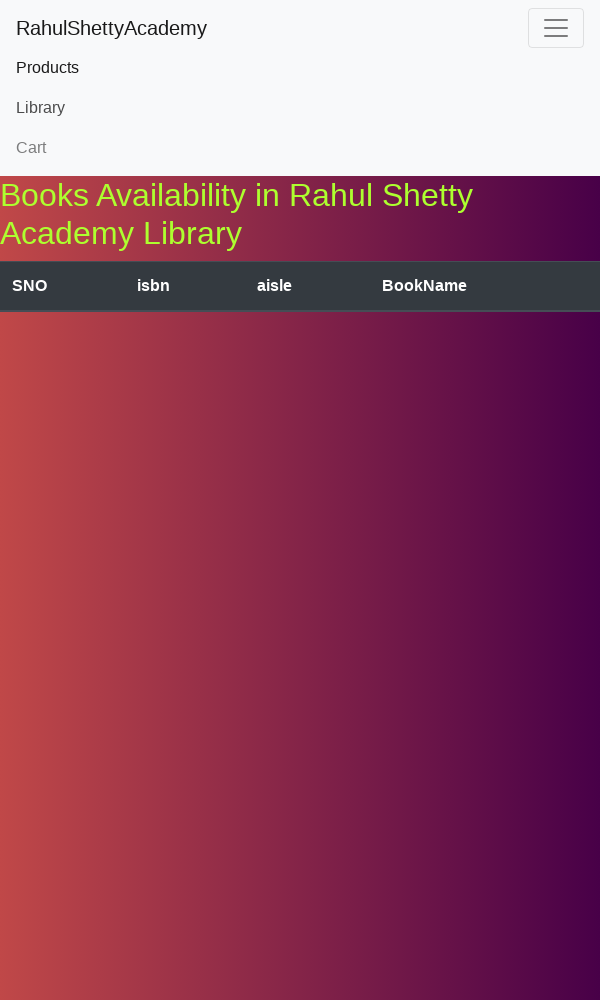

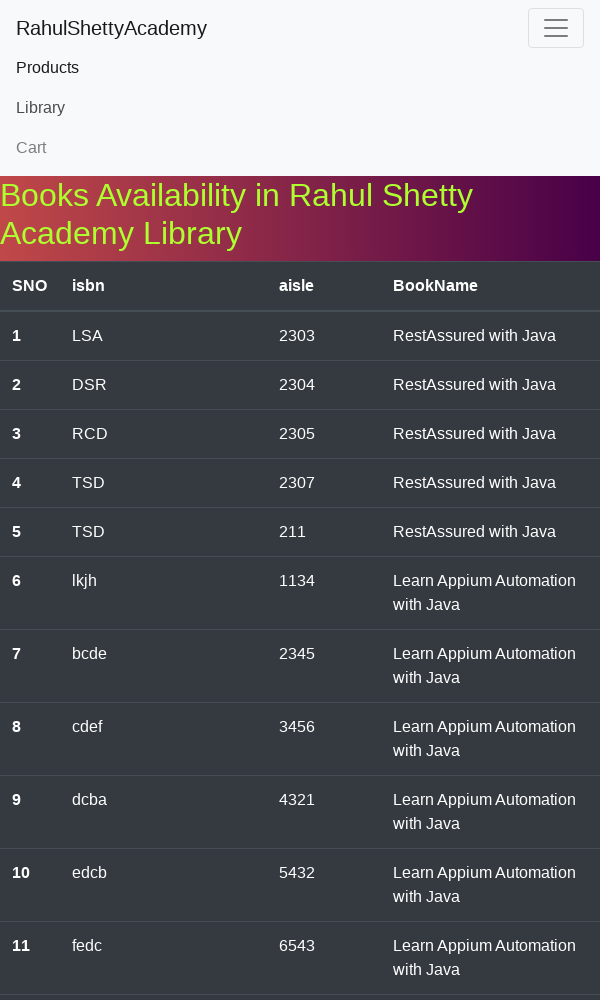